Tests customer search functionality by searching for a customer by postcode and verifying the results

Starting URL: https://www.globalsqa.com/angularJs-protractor/BankingProject

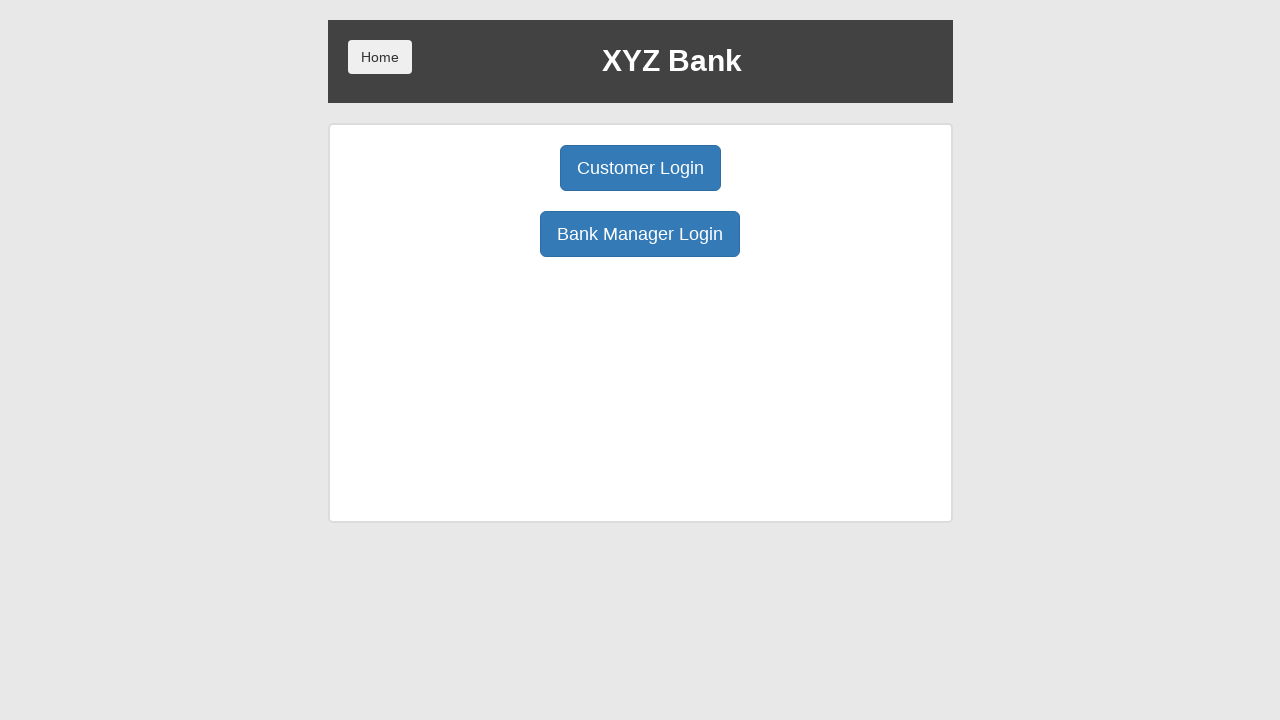

Clicked Bank Manager Login button at (640, 234) on button:has-text('Bank Manager Login')
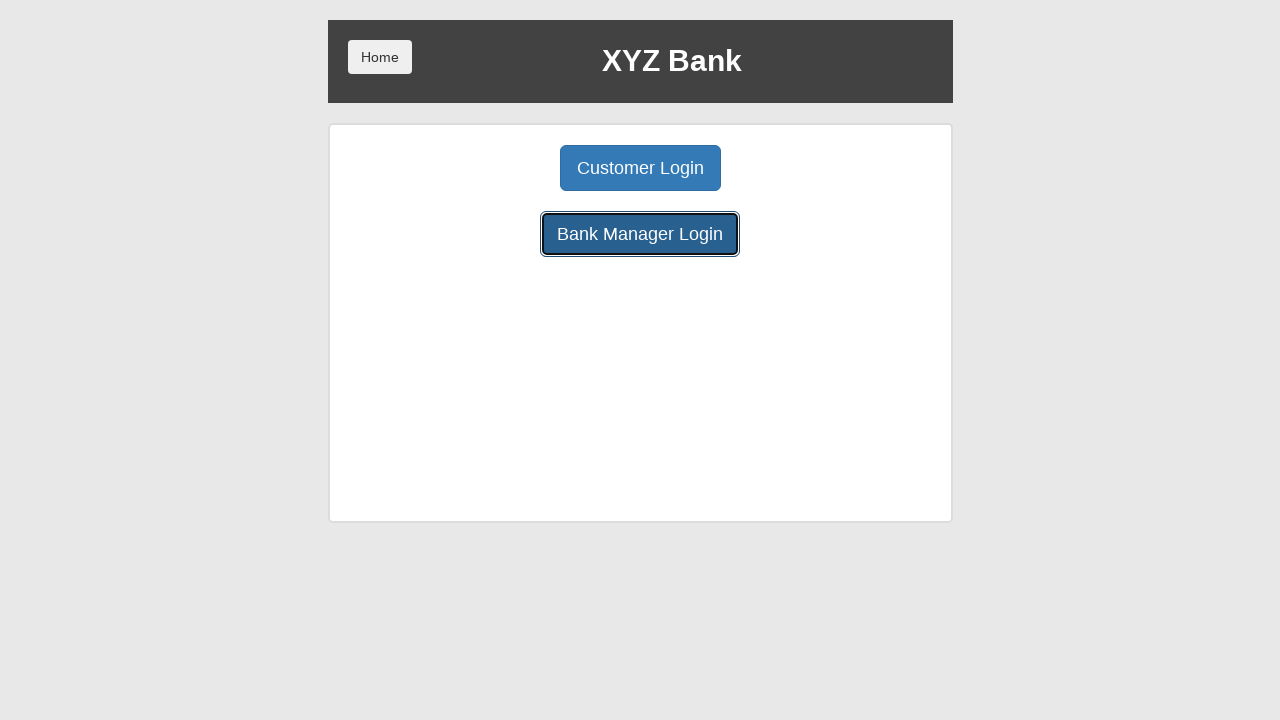

Clicked Customers tab at (792, 168) on button:has-text('Customers')
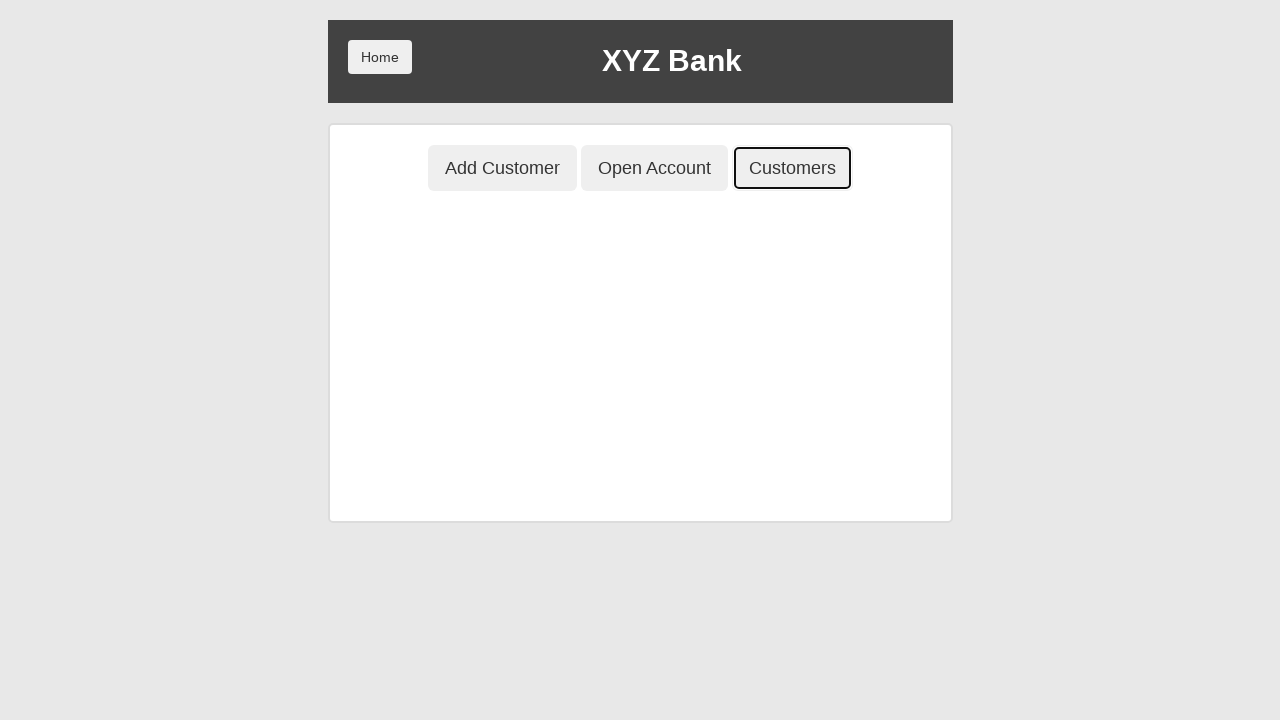

Customer search input field loaded
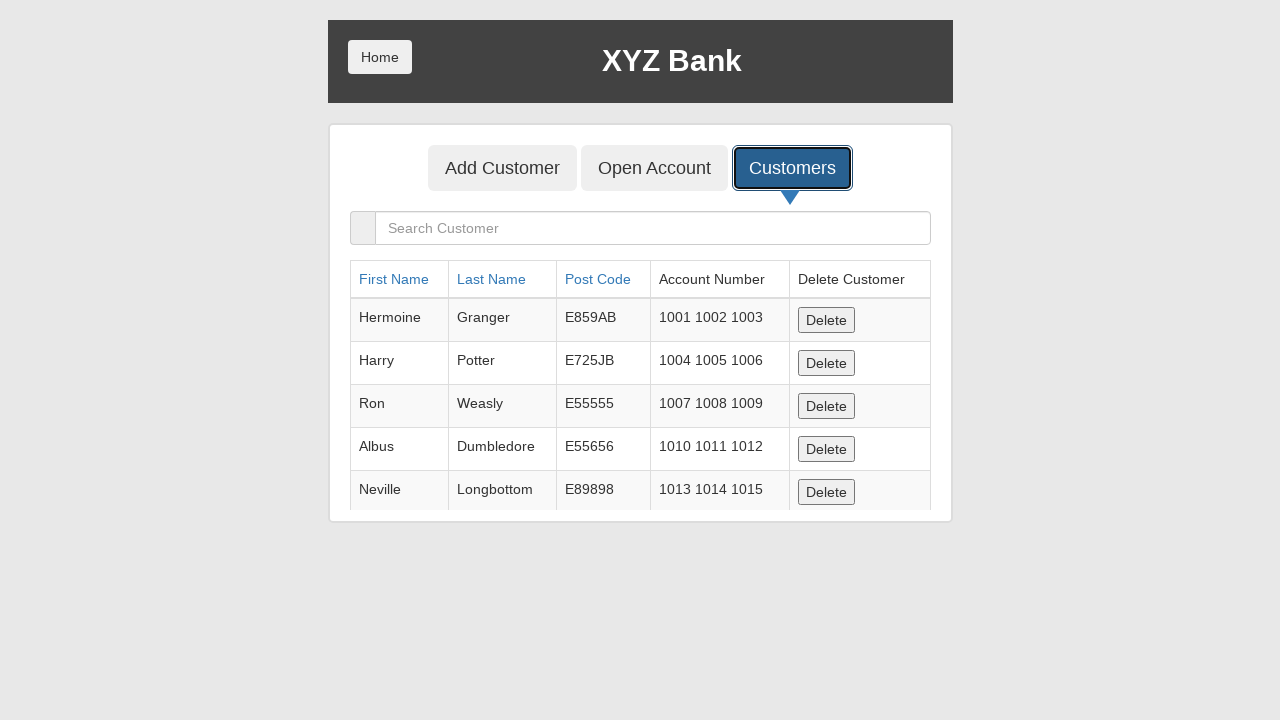

Filled search field with postcode 'E55555' on input[placeholder='Search Customer']
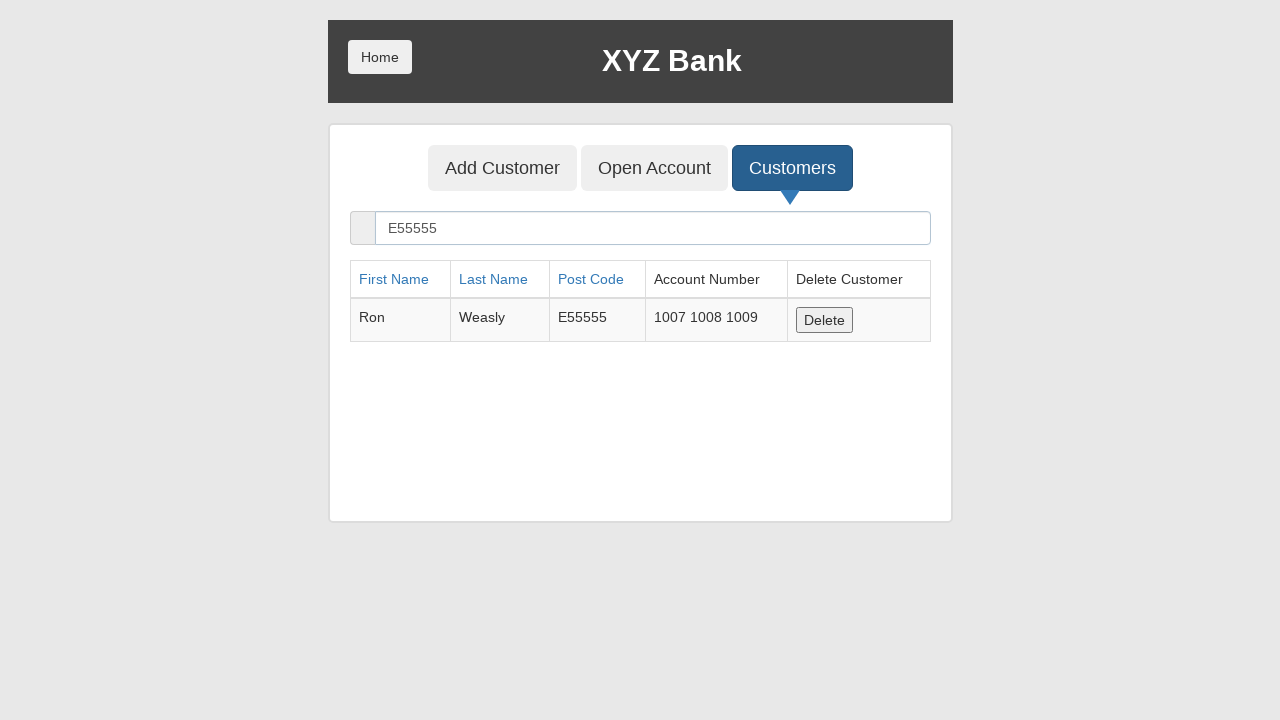

Customer search results filtered and displayed by postcode
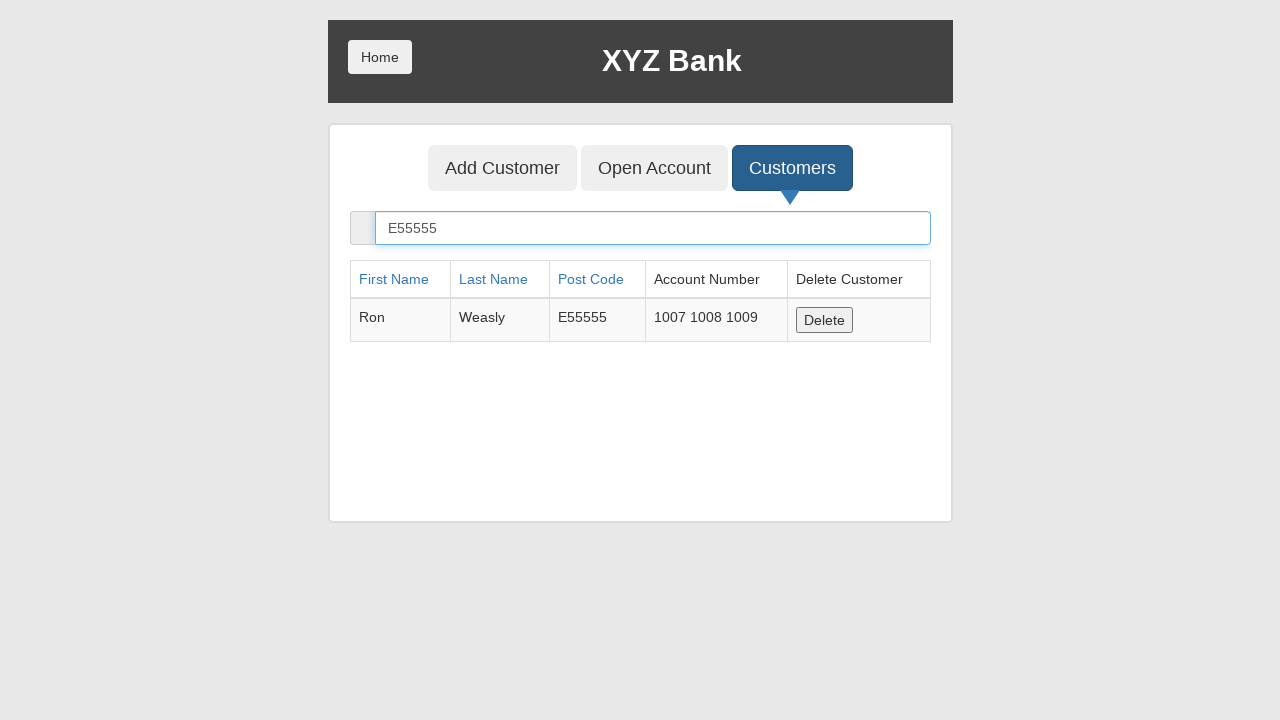

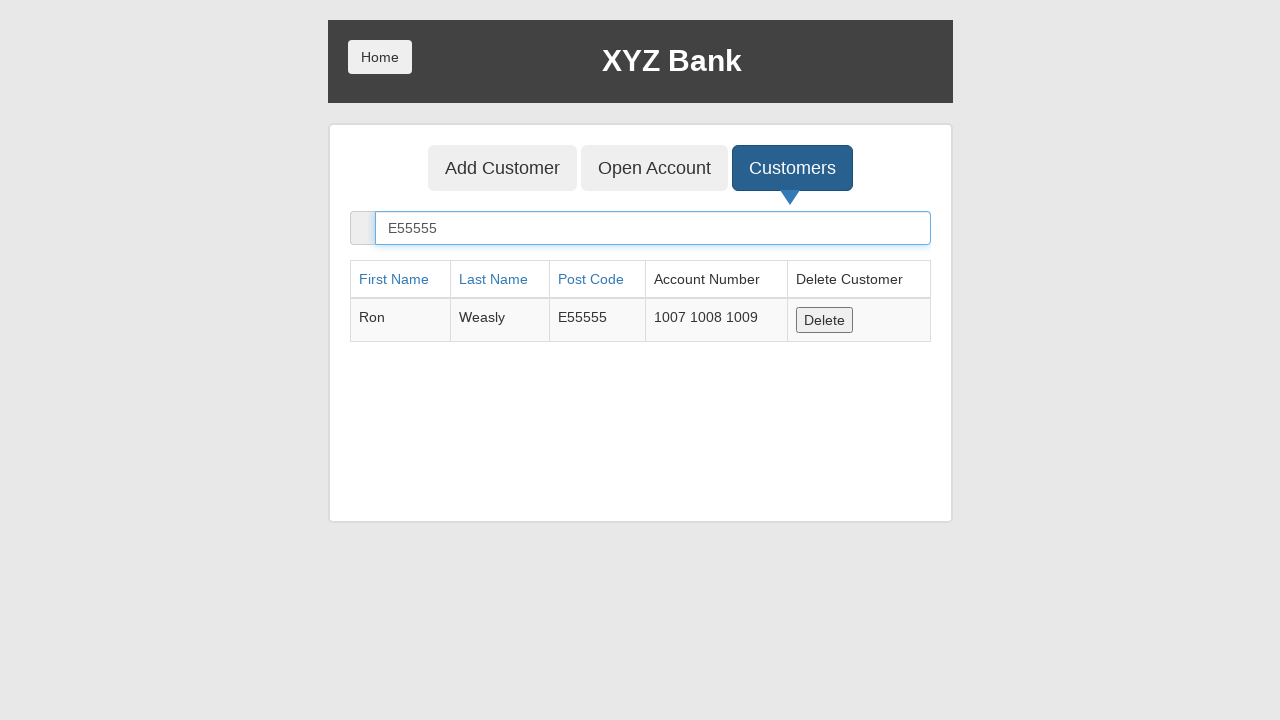